Tests dropdown selection functionality by selecting options using different methods (by index, by value, and by visible text)

Starting URL: https://the-internet.herokuapp.com/dropdown

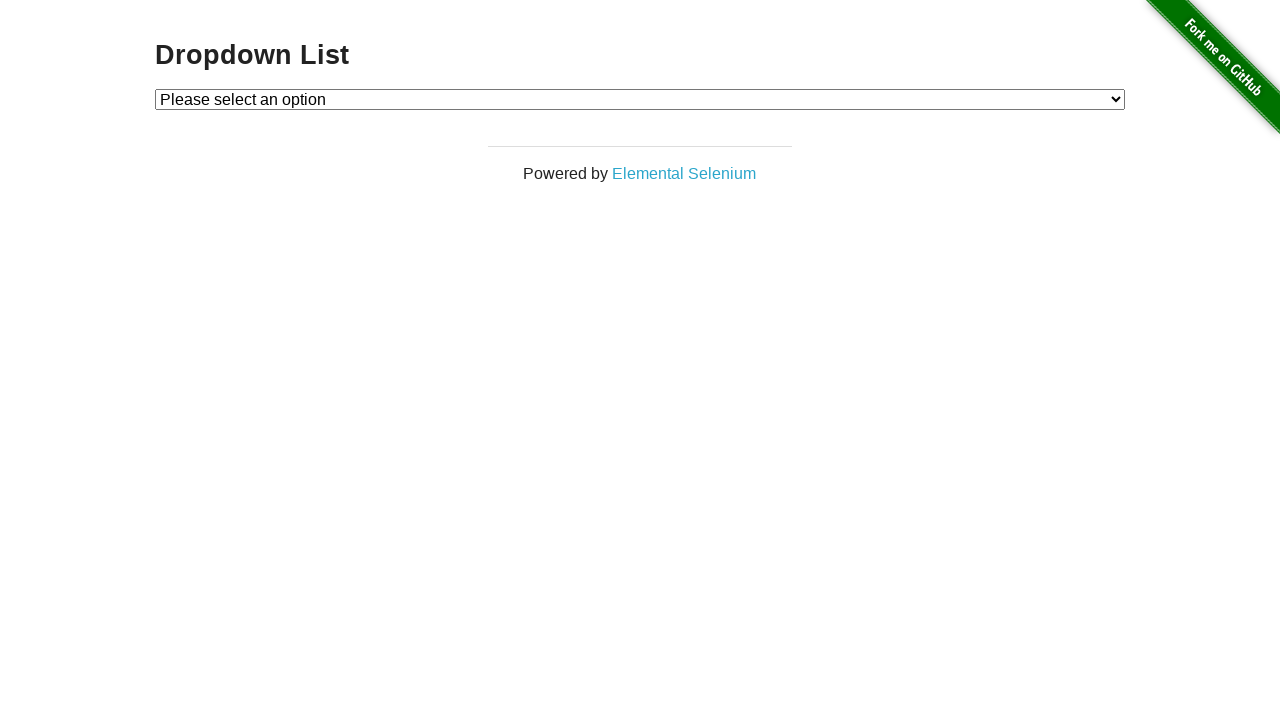

Located dropdown element
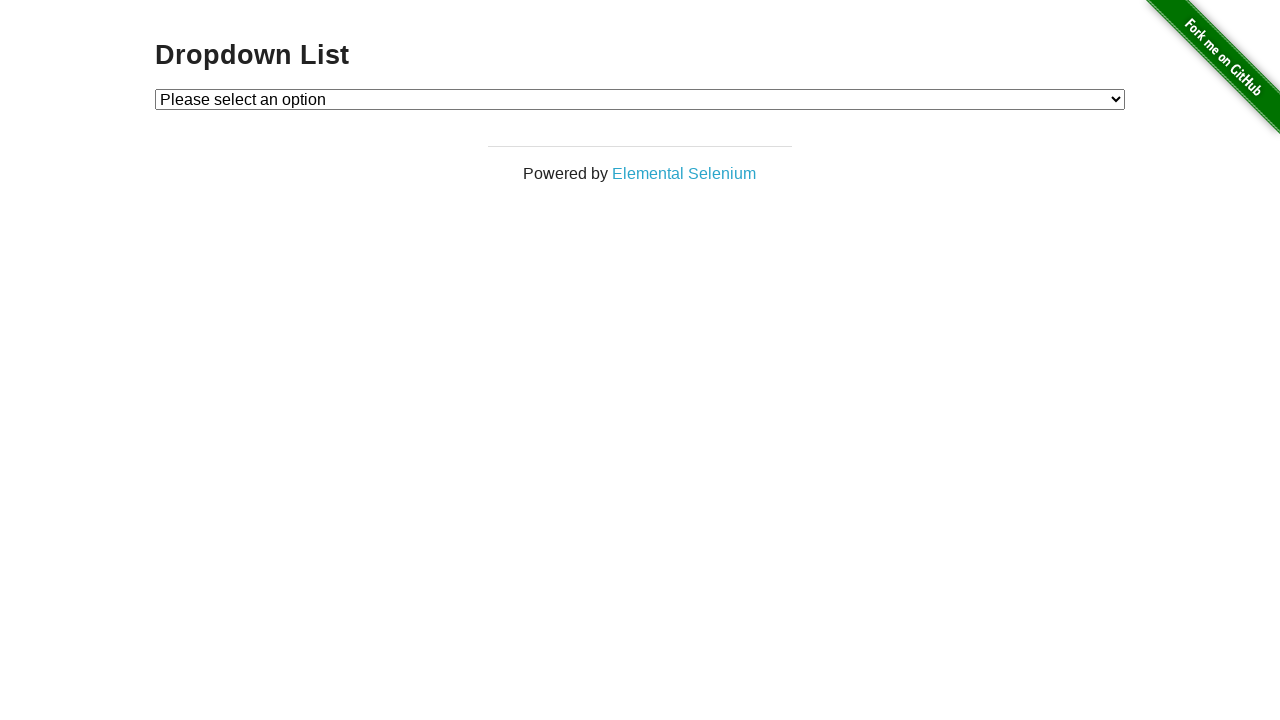

Selected Option 2 by index on #dropdown
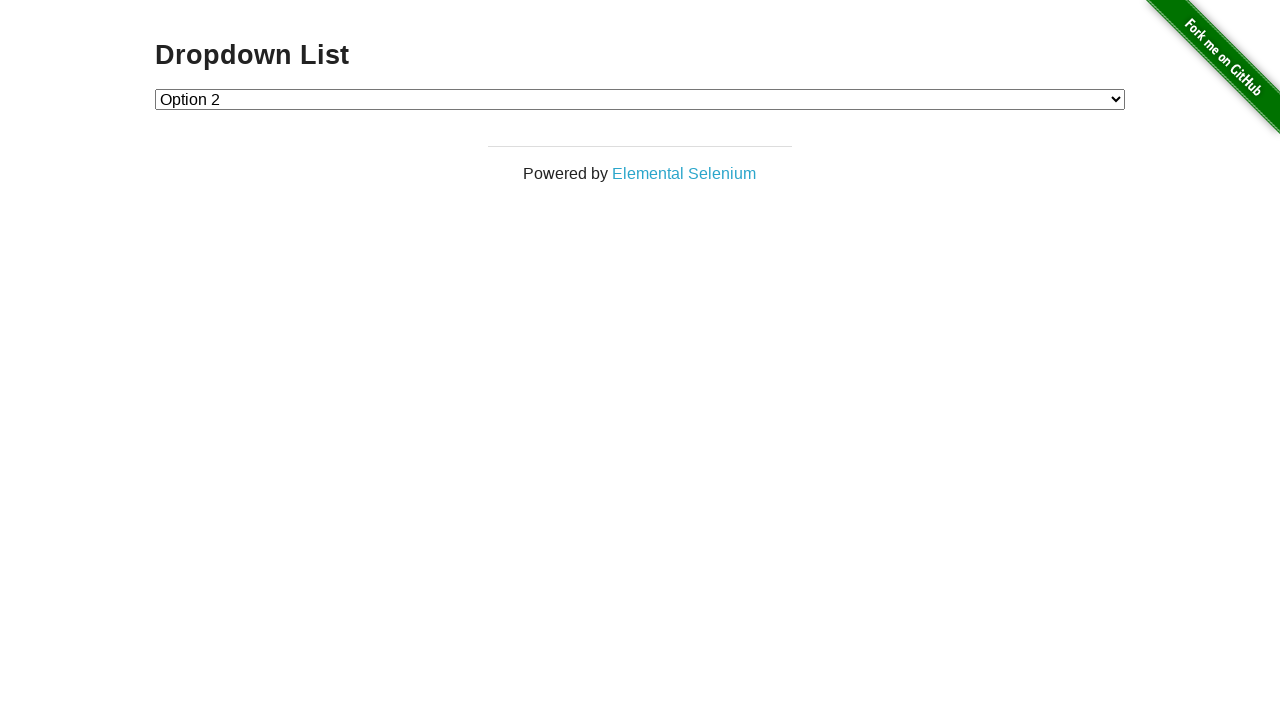

Selected Option 1 by visible text on #dropdown
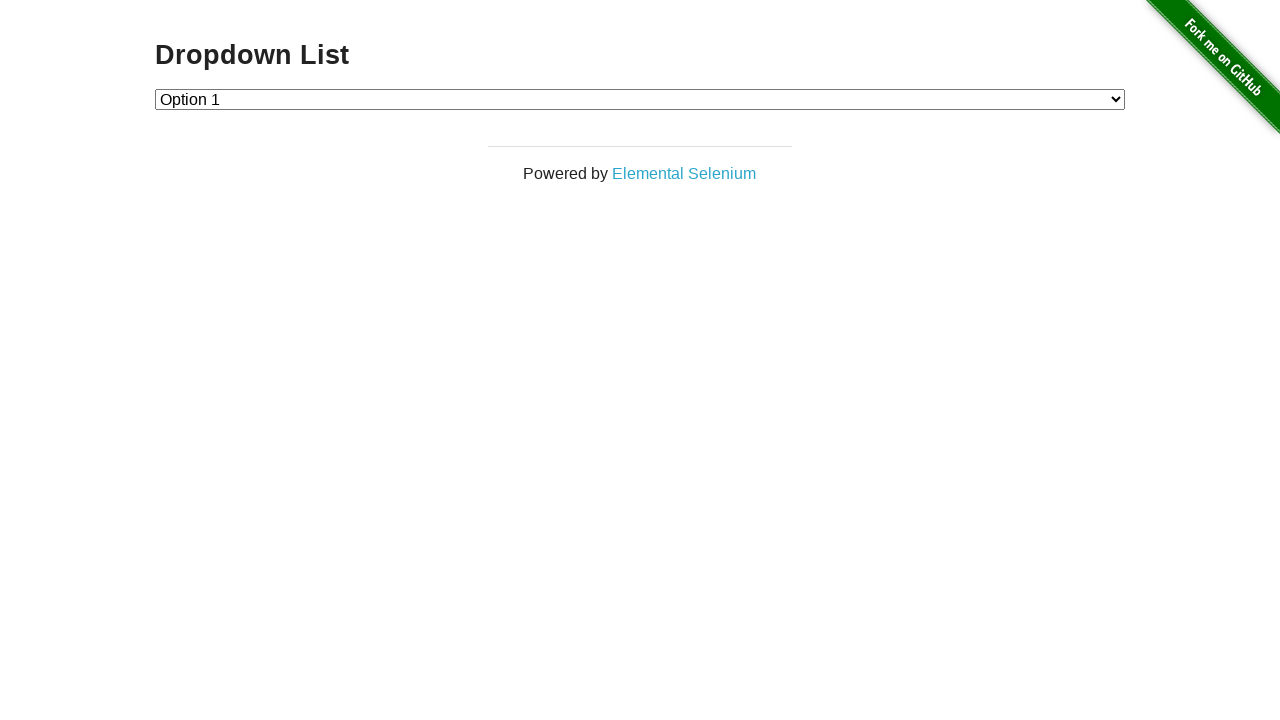

Selected Option 2 by value on #dropdown
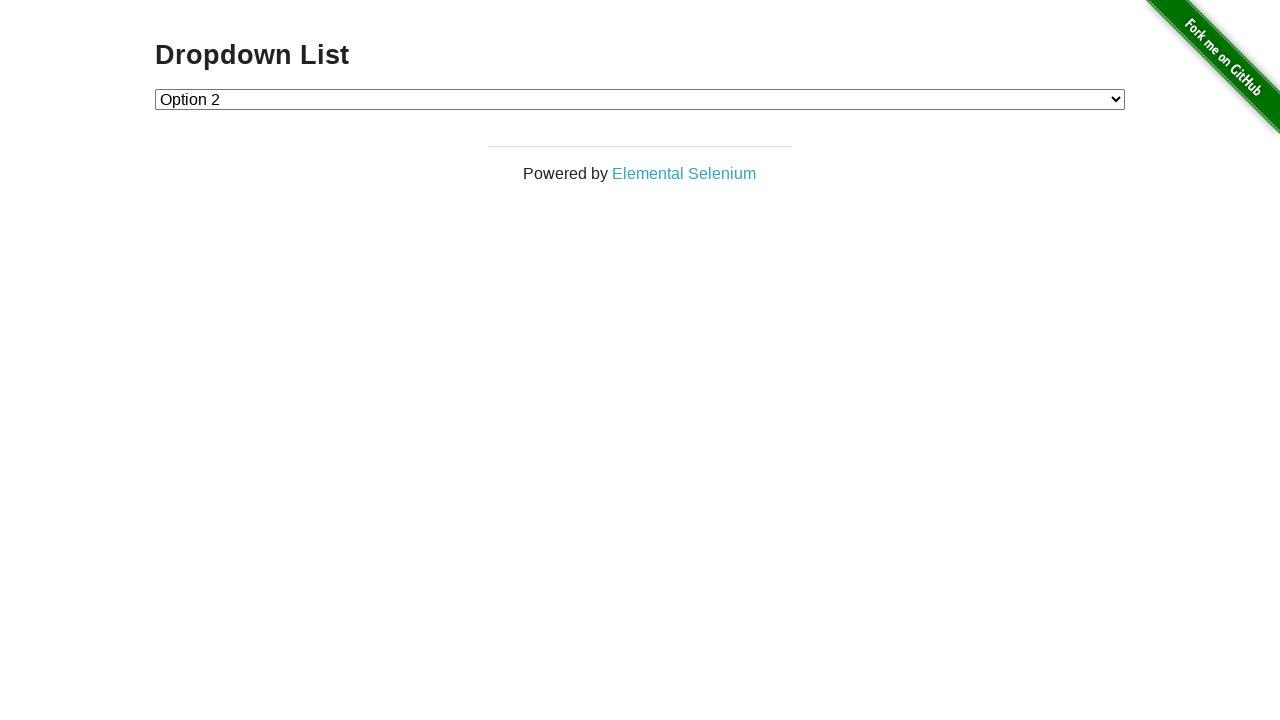

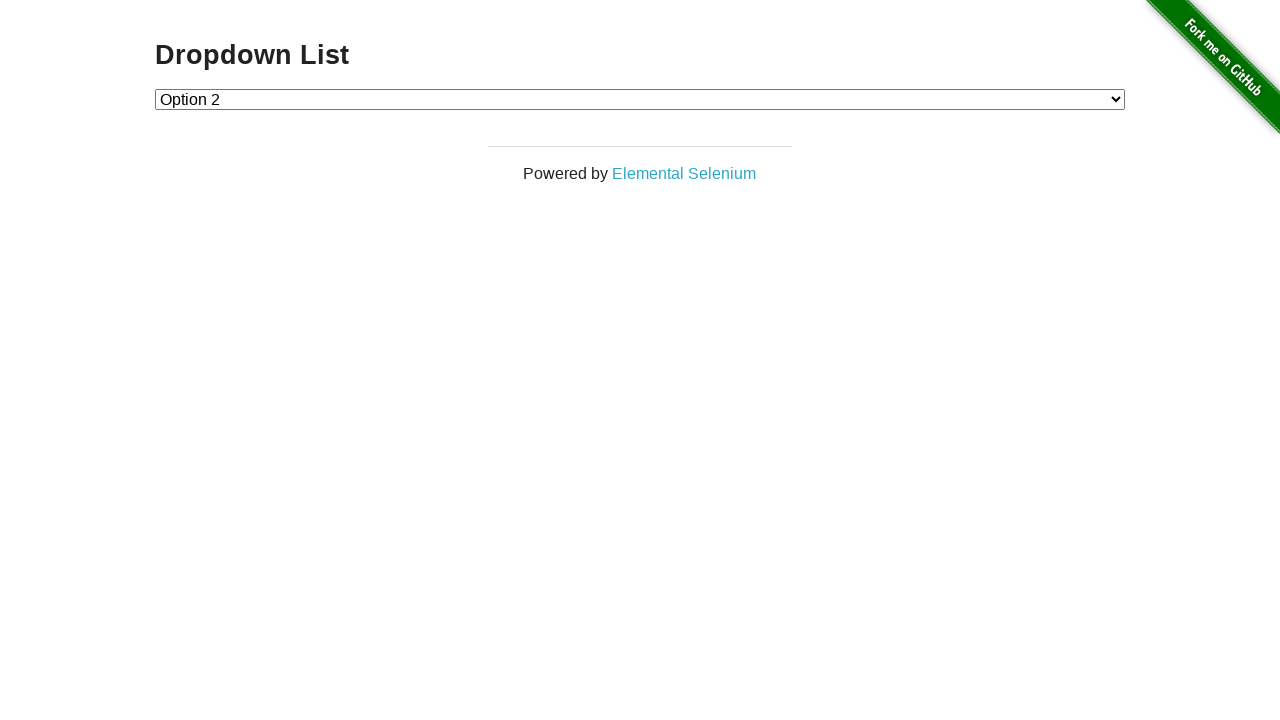